Tests the Accordian widget by clicking through different accordion sections to expand and collapse them

Starting URL: https://demoqa.com/widgets

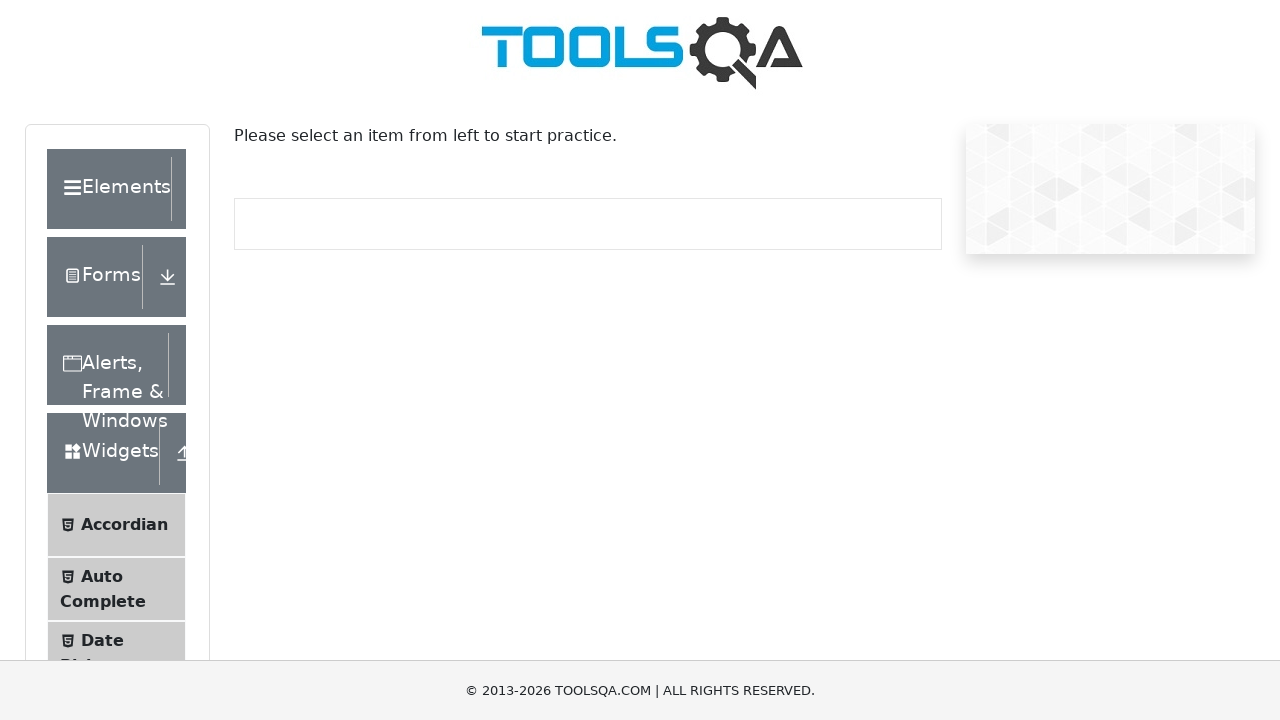

Clicked on Accordian menu item at (116, 525) on li:has-text("Accordian")
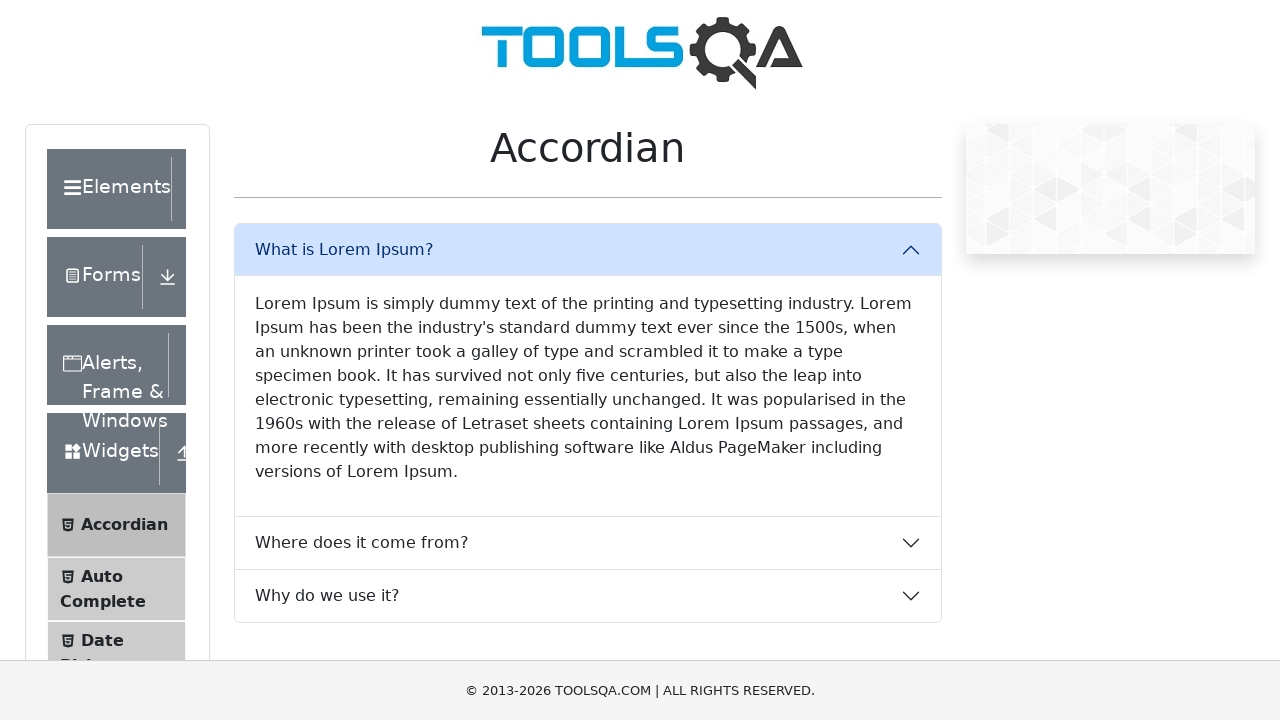

Clicked on Lorem Ipsum text content at (588, 388) on text=Lorem Ipsum is simply dummy text of the printing and typesetting industry. 
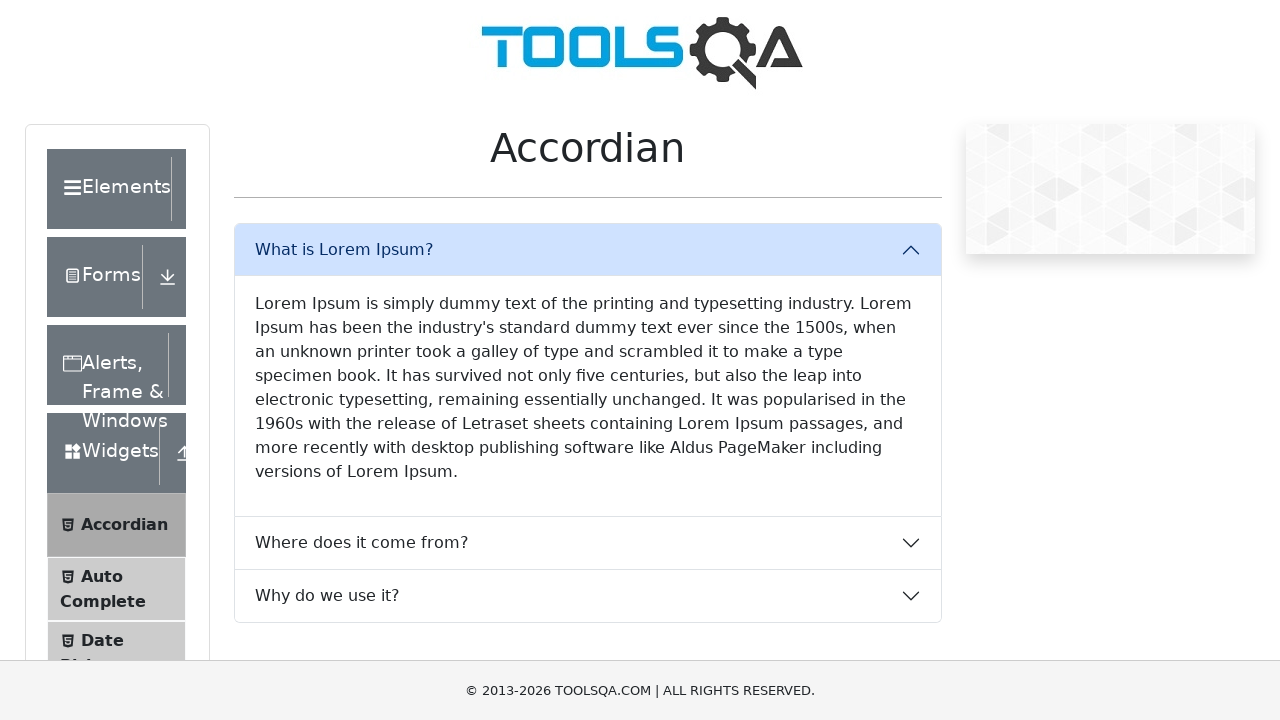

Clicked on 'What is Lorem Ipsum?' section to expand at (588, 250) on text=What is Lorem Ipsum?
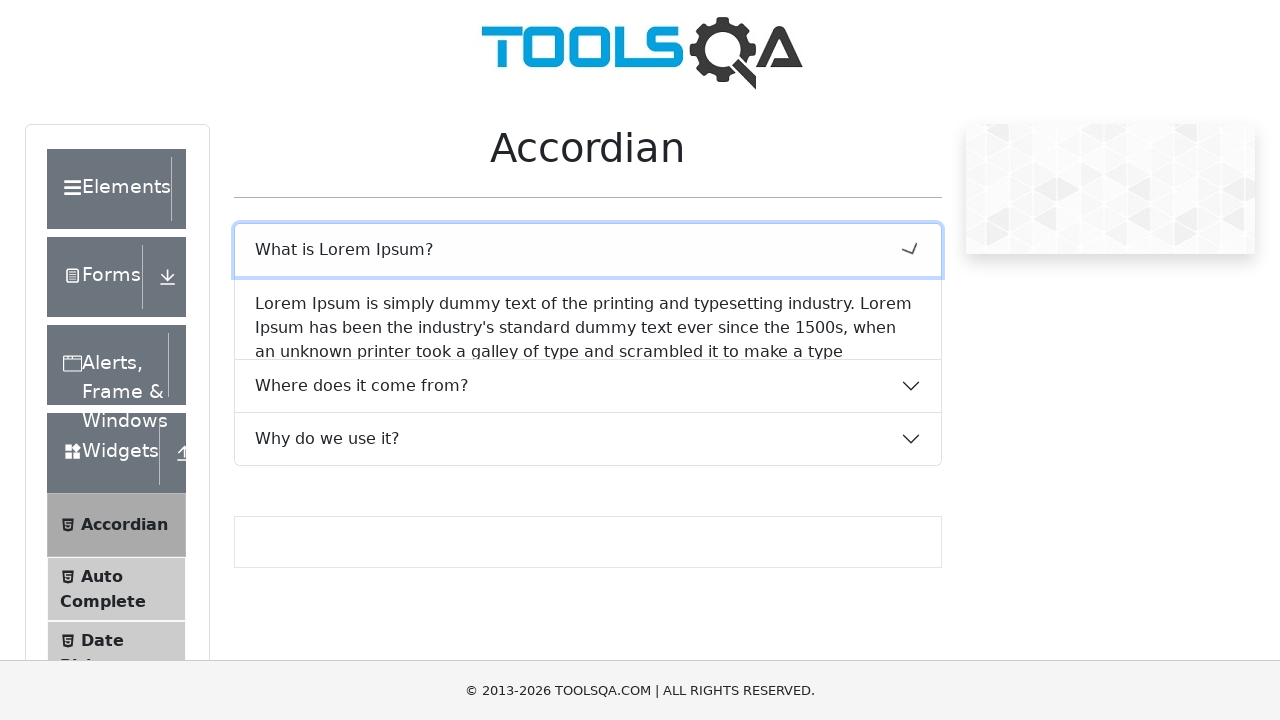

Clicked on 'Where does it come from?' section to expand at (588, 303) on text=Where does it come from?
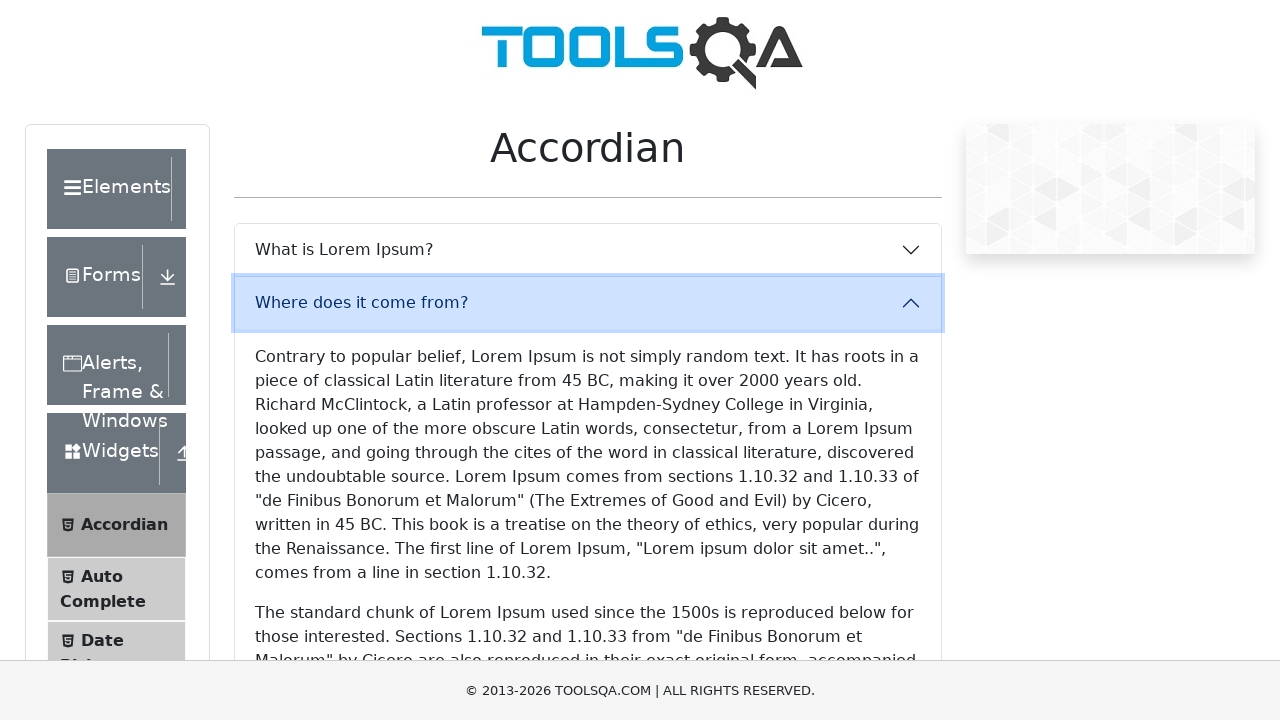

Clicked on content about Lorem Ipsum origins at (588, 465) on text=Contrary to popular belief, Lorem Ipsum is not simply random text. It has r
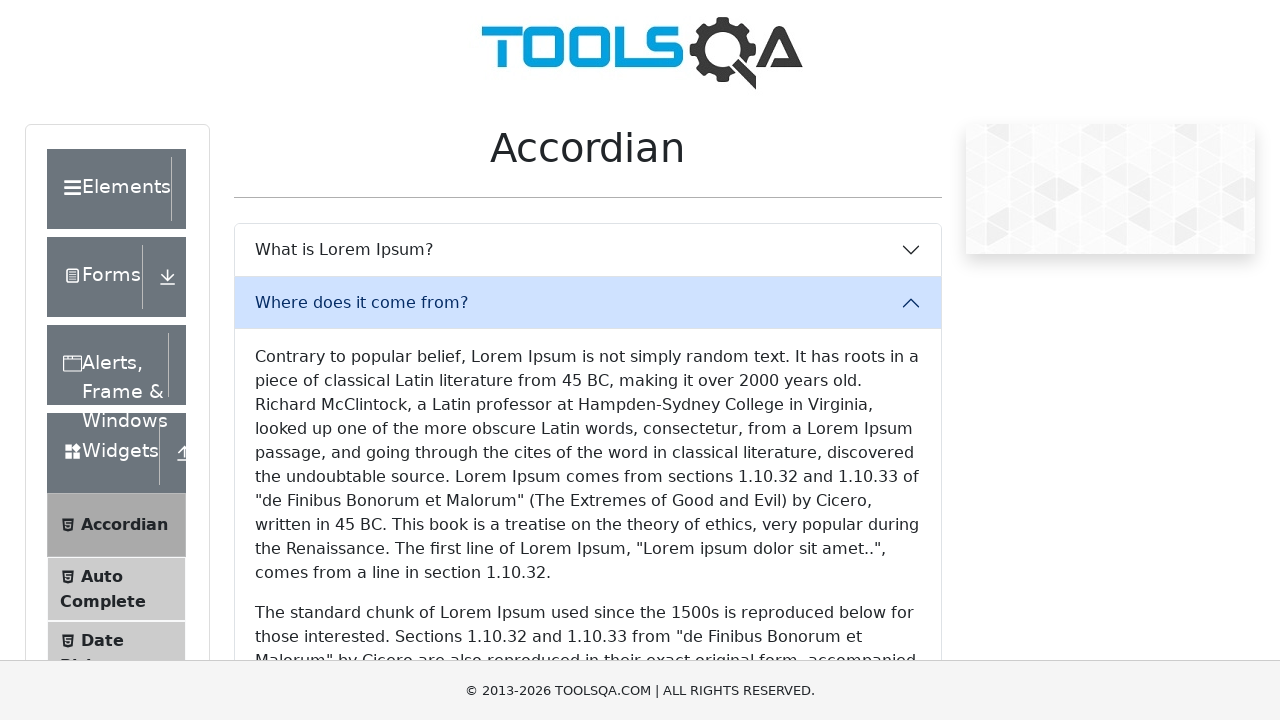

Clicked on 'Where does it come from?' section again to collapse at (588, 303) on text=Where does it come from?
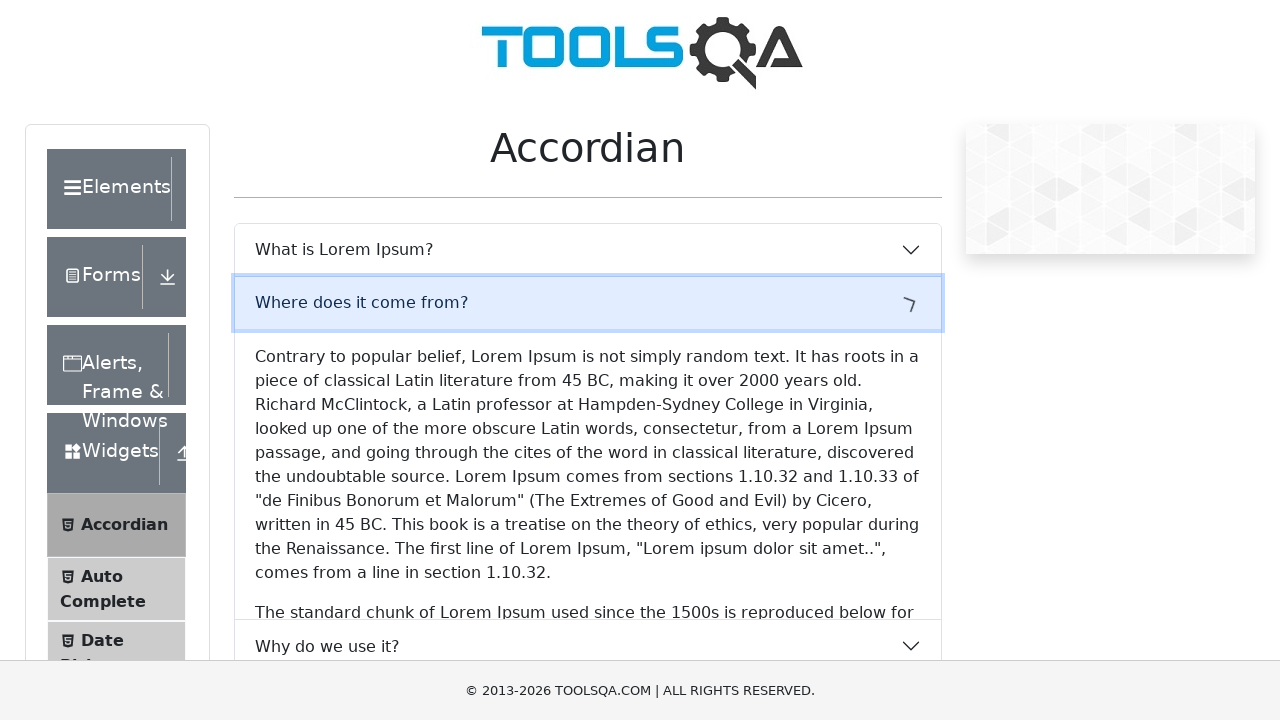

Clicked on 'Why do we use it?' section to expand at (588, 356) on text=Why do we use it?
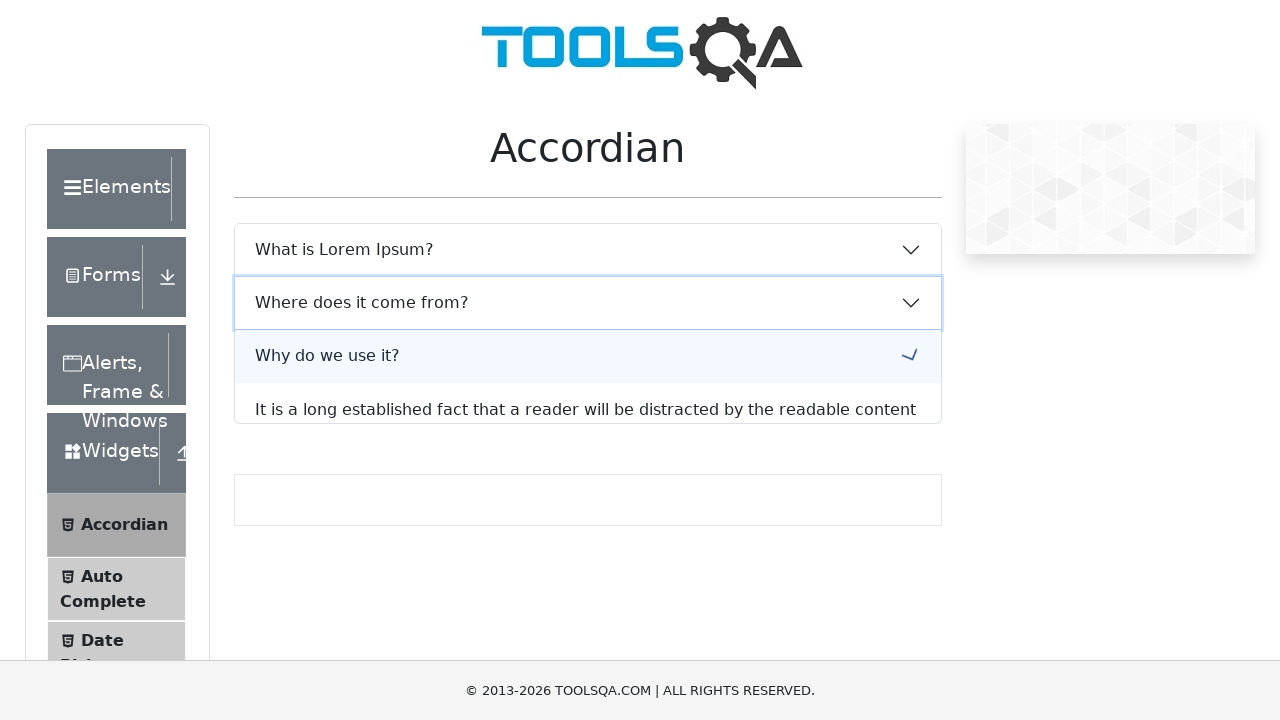

Clicked on content about why Lorem Ipsum is used at (588, 494) on text=It is a long established fact that a reader will be distracted by the reada
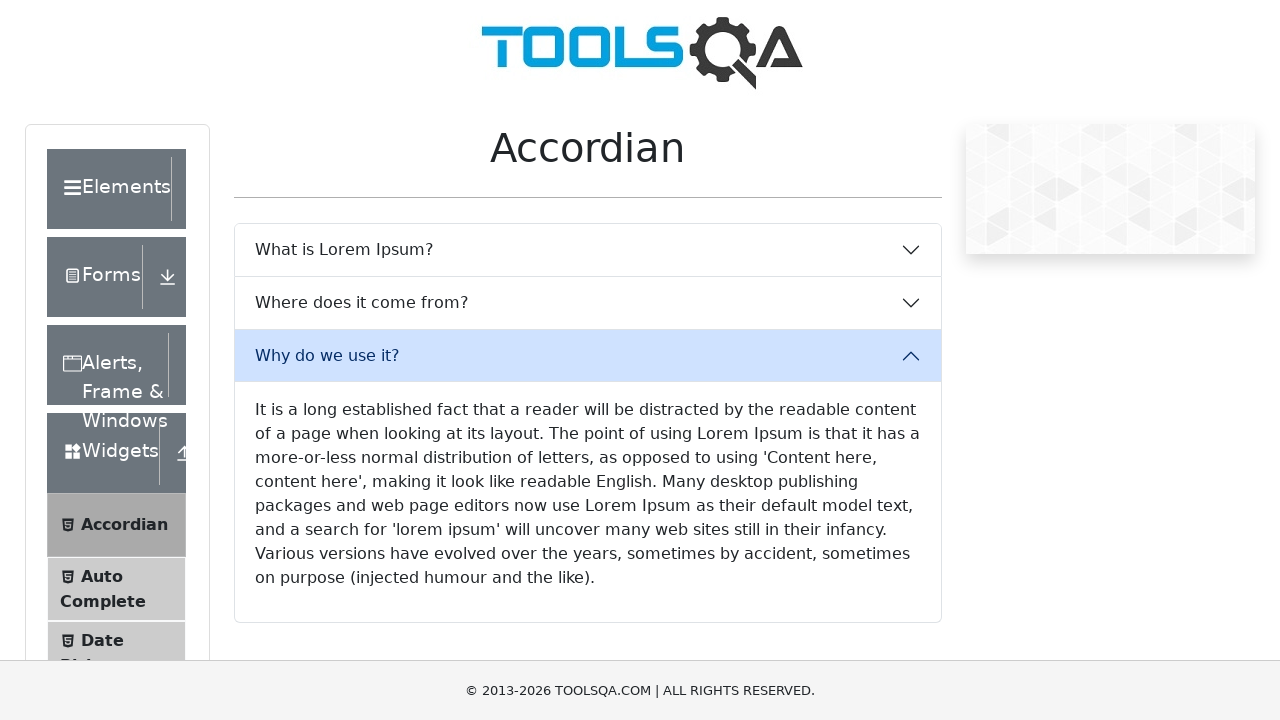

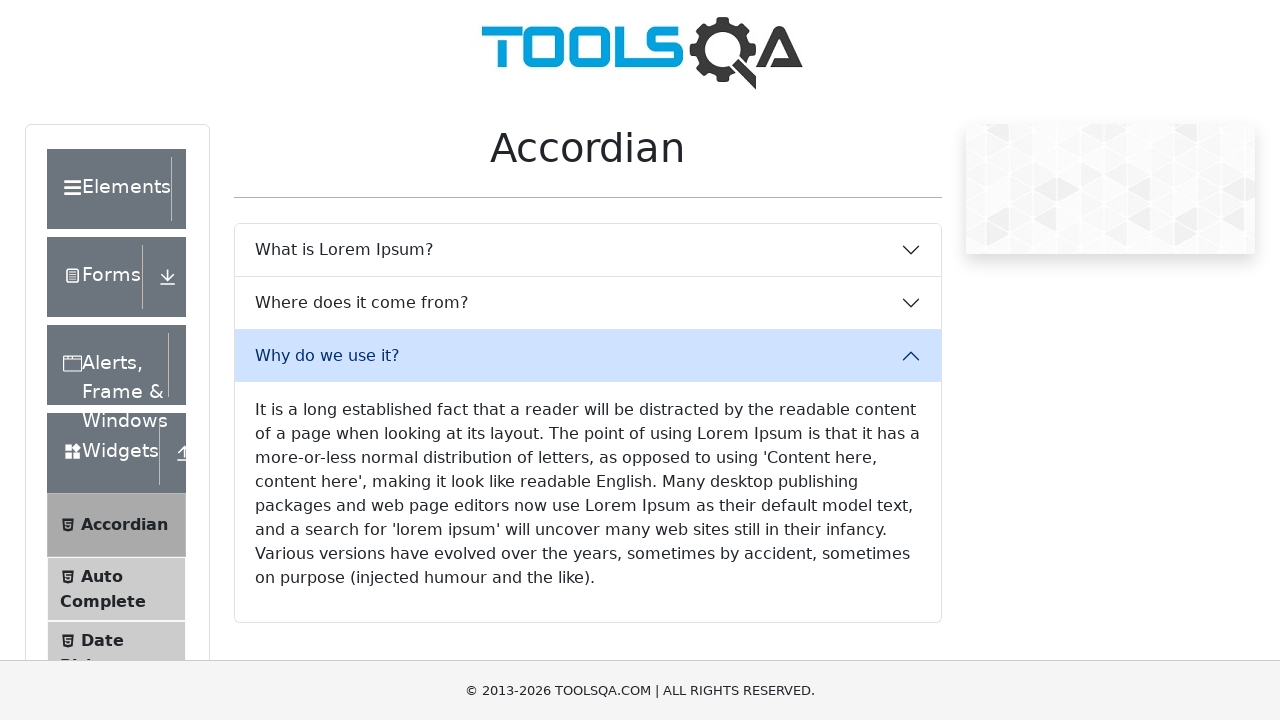